Tests nested iframe handling by switching to a parent frame, then to a child frame within it, reading text from both, and finally clicking on a sidebar menu item after returning to the default content.

Starting URL: https://demoqa.com/nestedframes

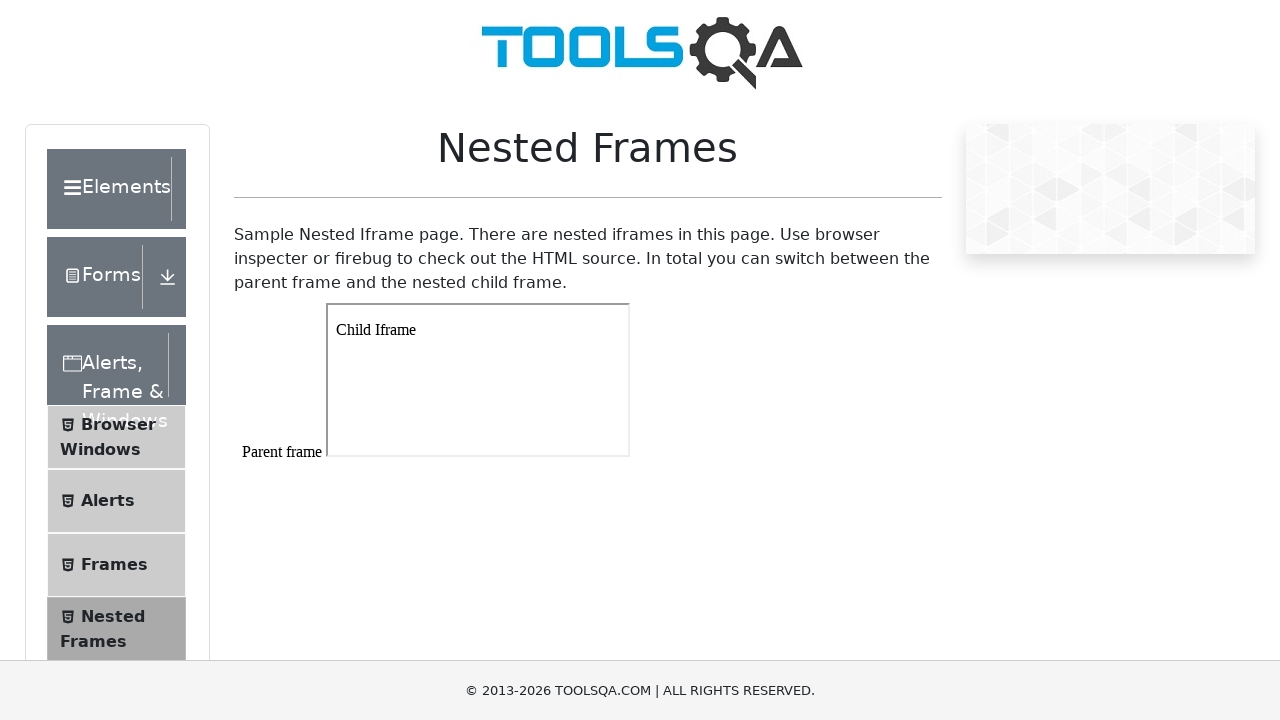

Located parent frame with id 'frame1'
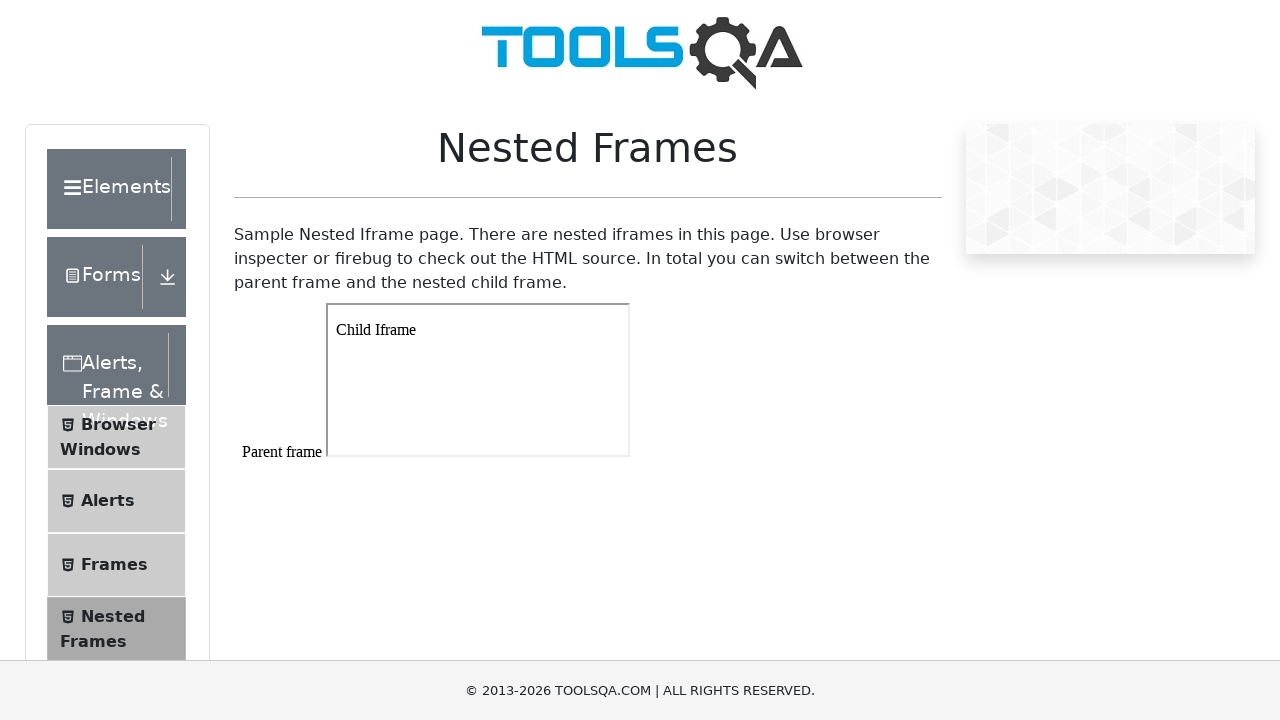

Retrieved text content from parent frame body
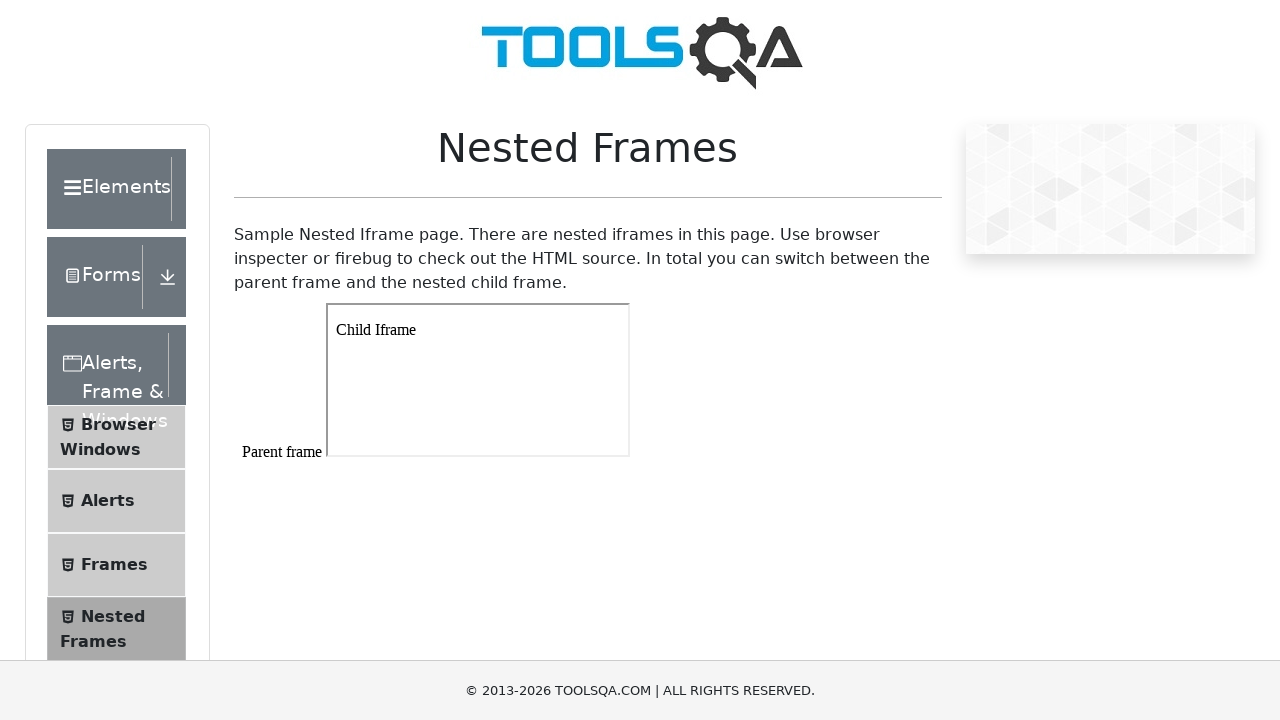

Located child frame within parent frame
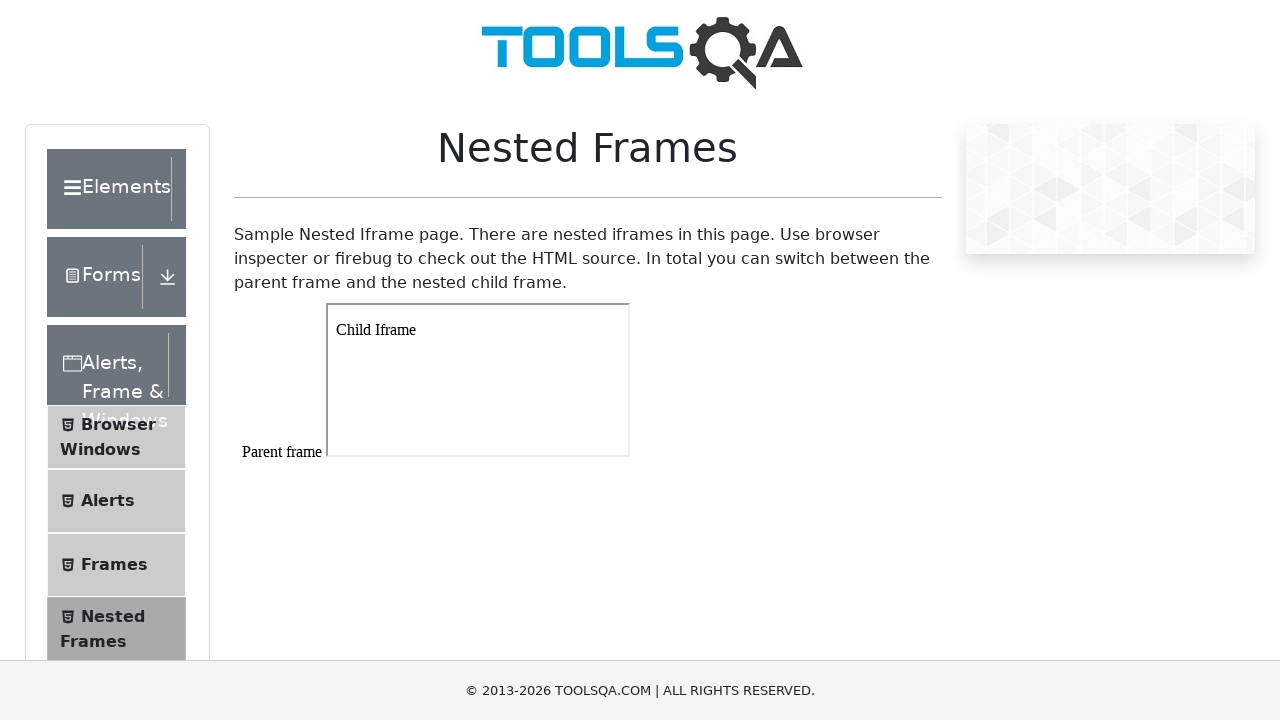

Retrieved text content from child frame body
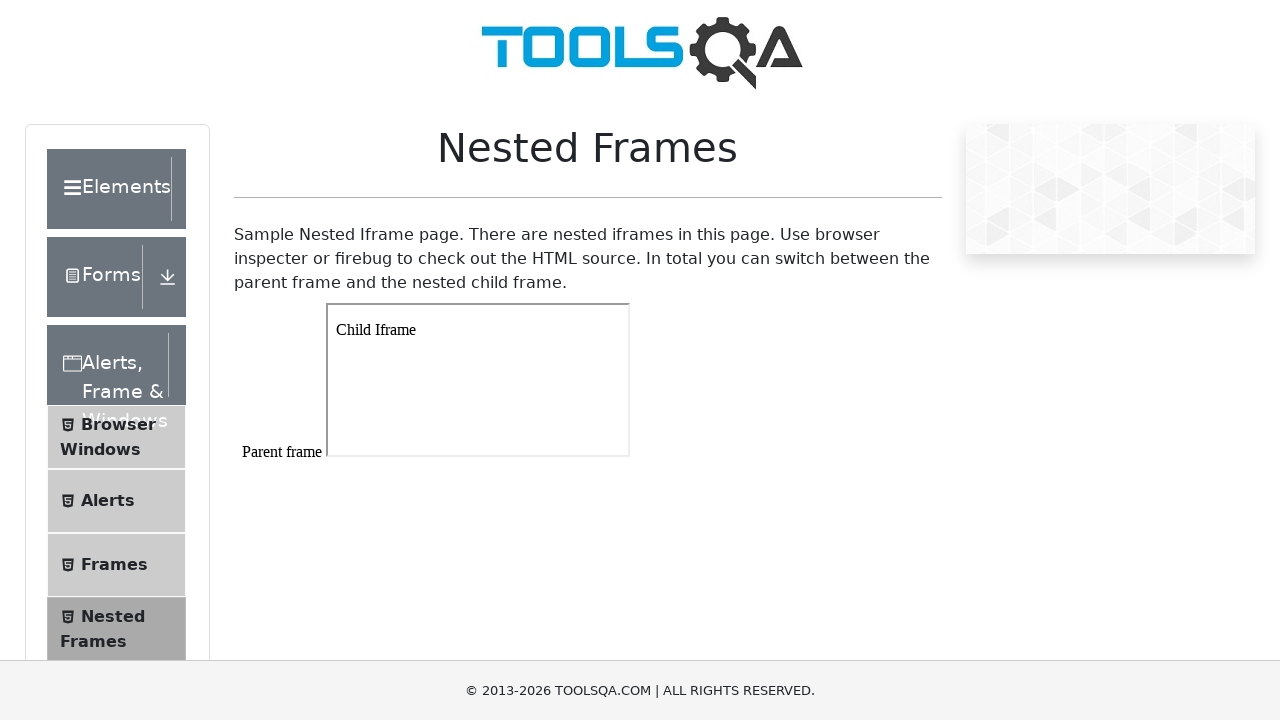

Clicked on sidebar menu item 'item-1' in default content at (116, 501) on div.element-list.collapse.show li#item-1
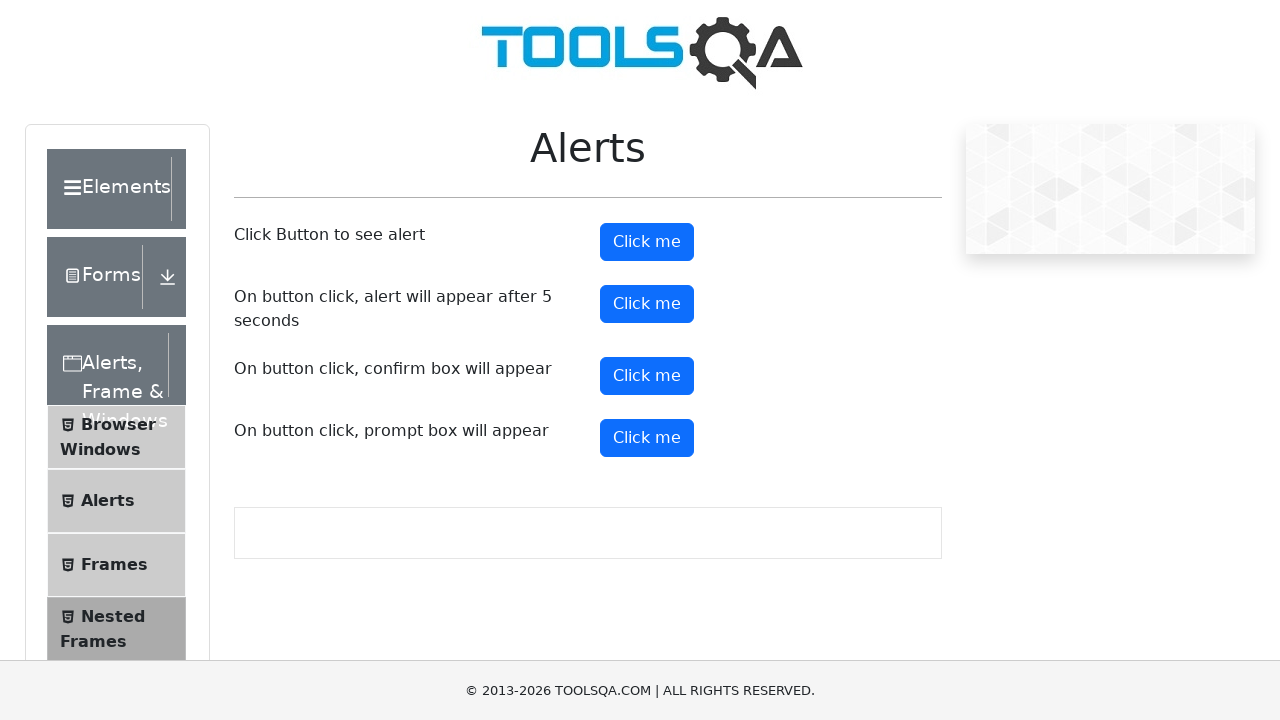

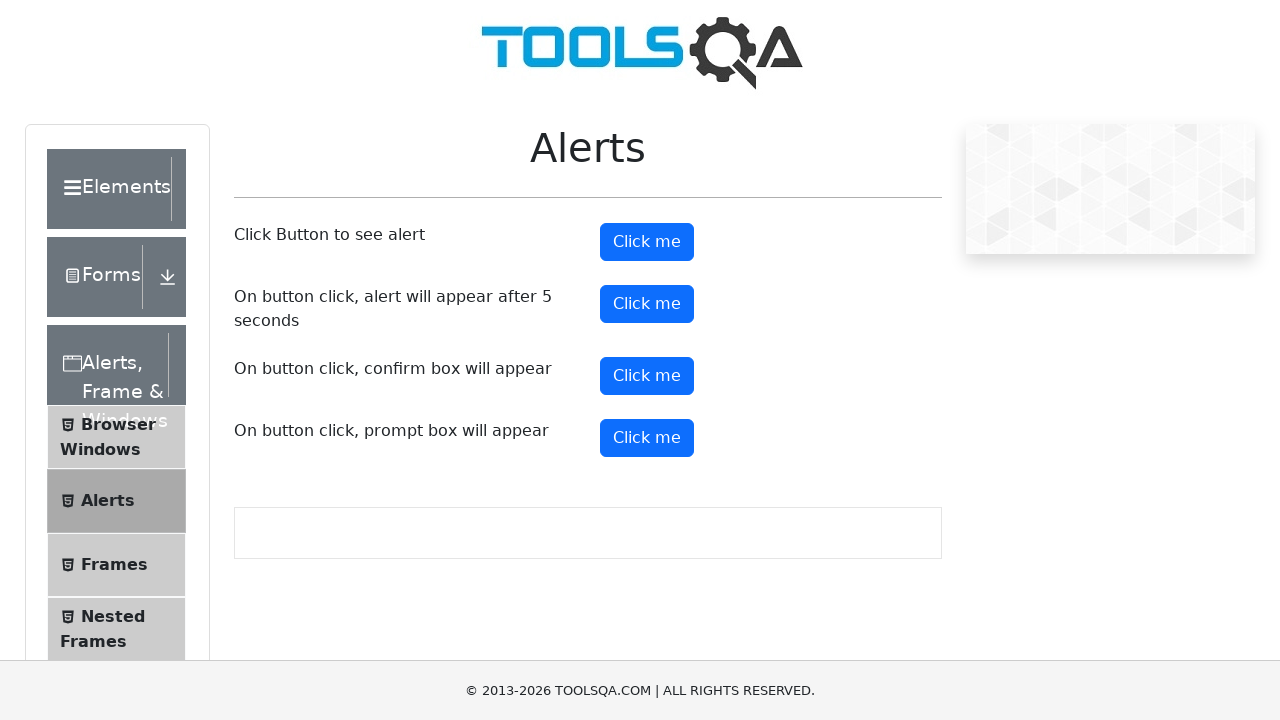